Tests navigation to the Inputs page by clicking the Inputs link from the homepage and verifying the page loads correctly

Starting URL: https://the-internet.herokuapp.com/

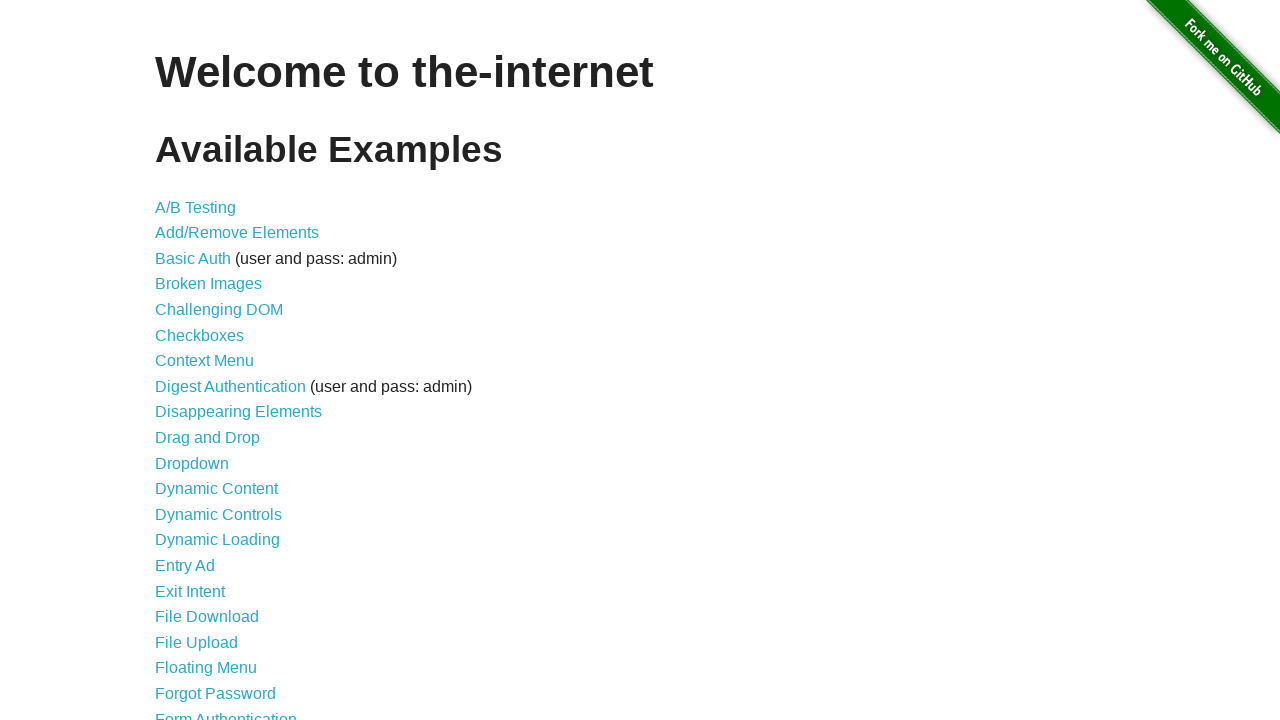

Verified welcome heading is visible on homepage
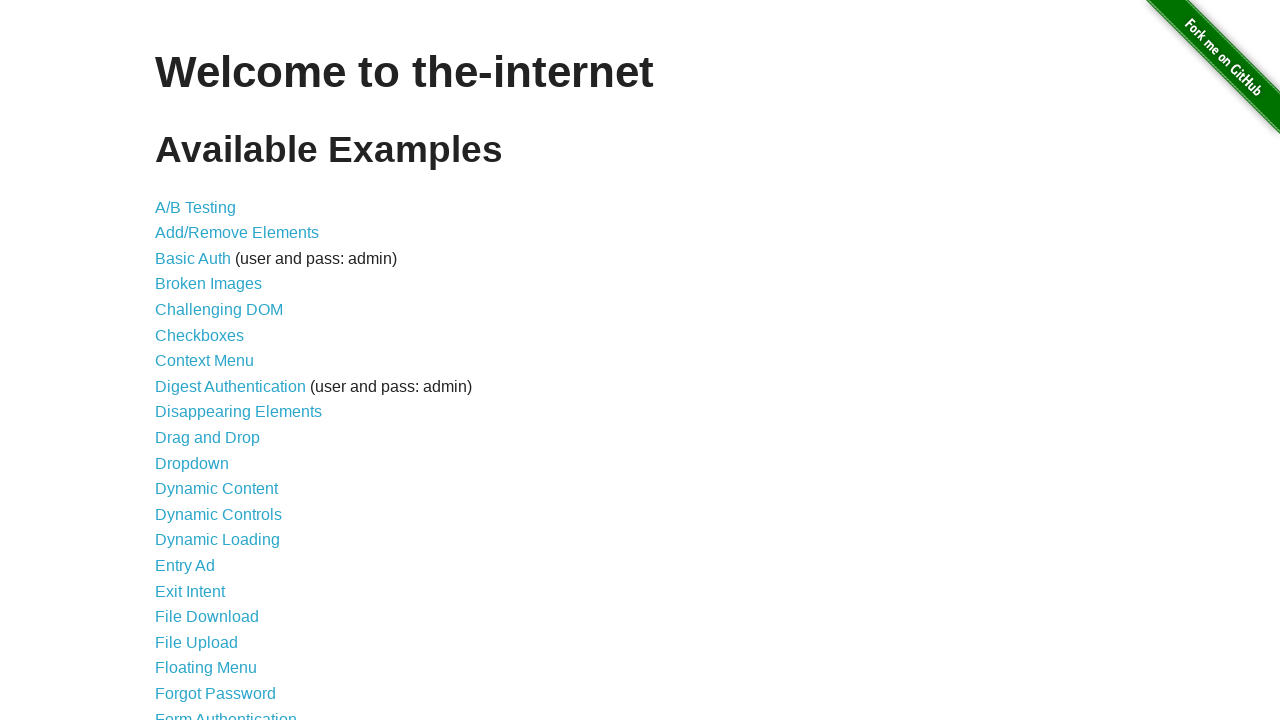

Clicked Inputs link from homepage at (176, 361) on a:has-text('Inputs')
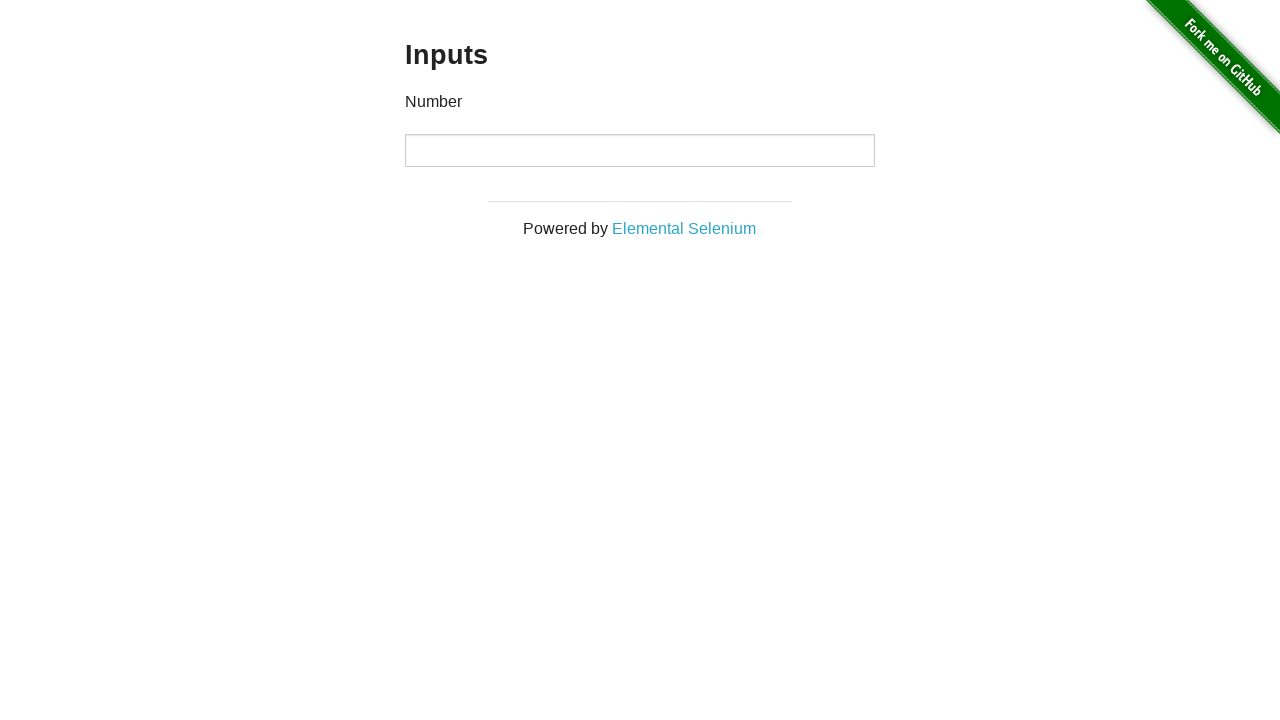

Verified Inputs page heading is visible
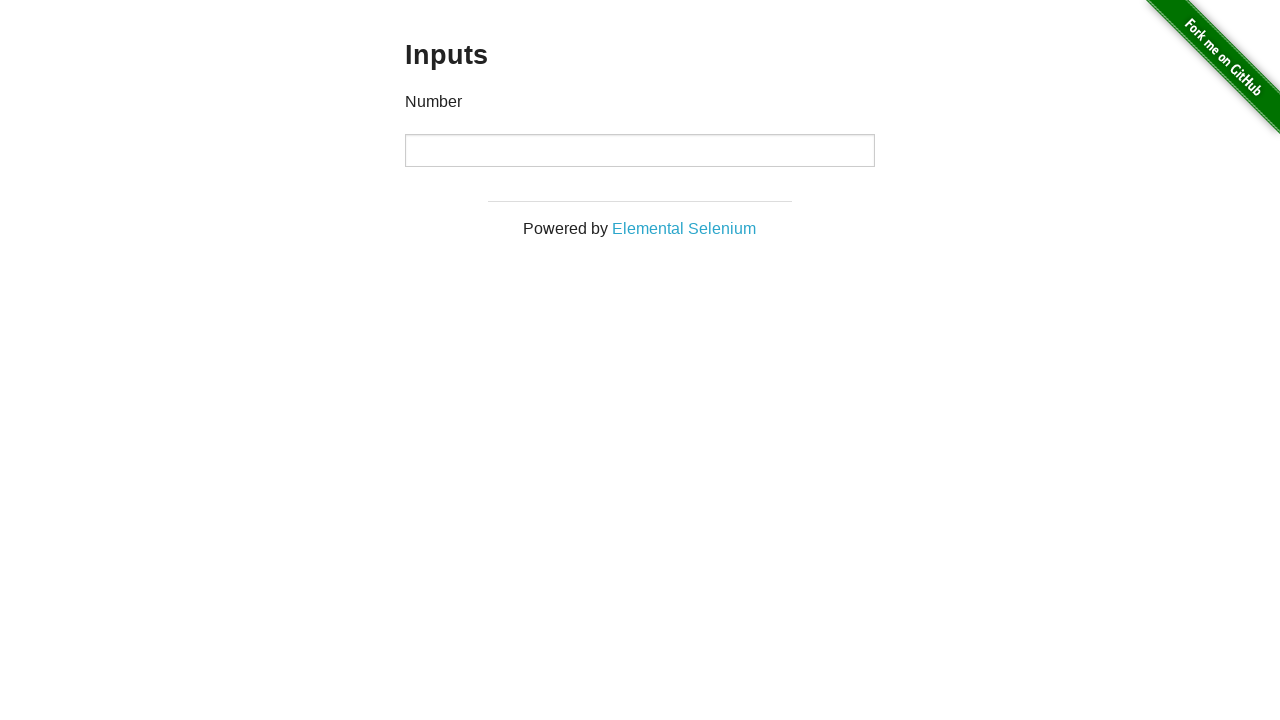

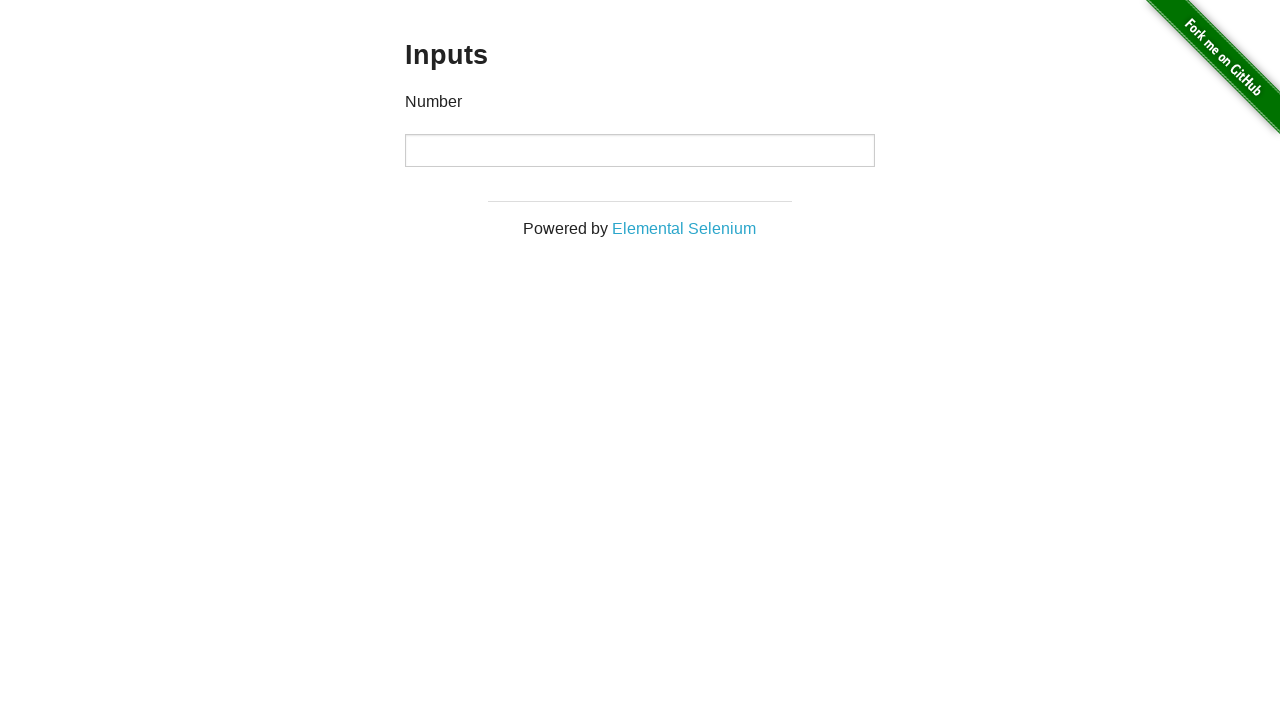